Loads the QWOP web game, waits for the game window to appear, and clicks on it to start the game

Starting URL: http://foddy.net/Athletics.html?webgl=true

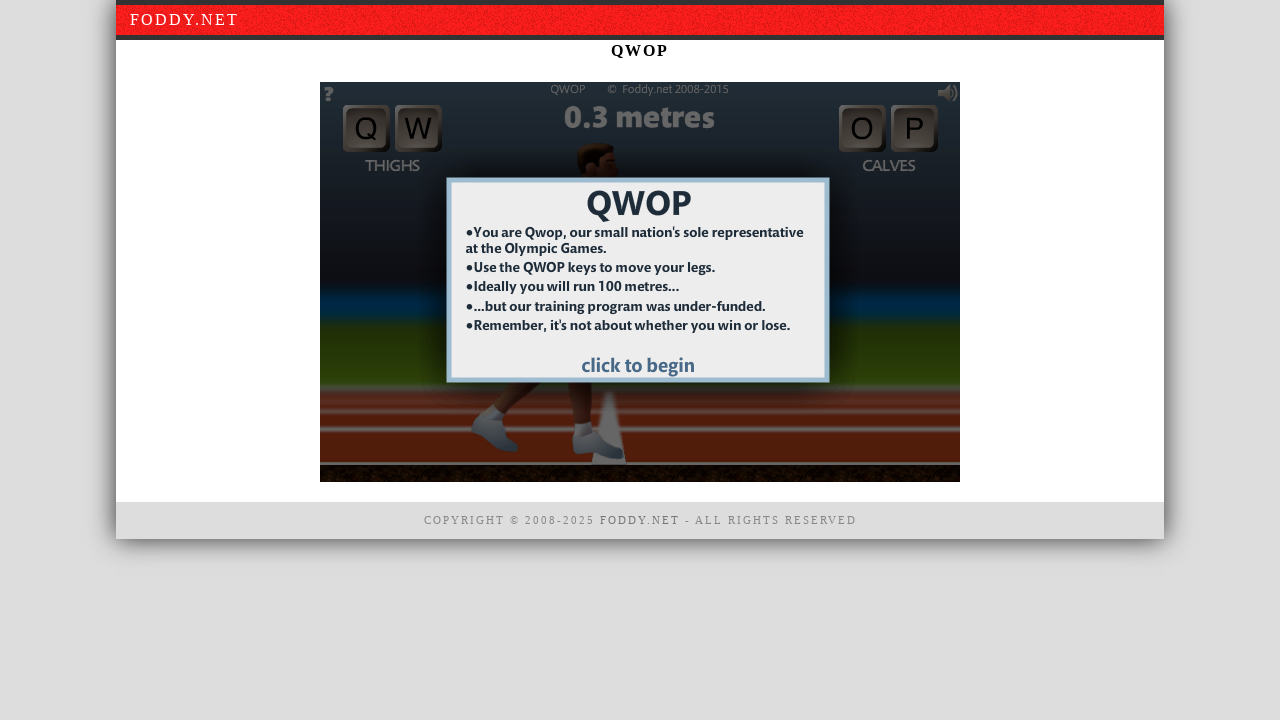

Game window element (#window1) loaded
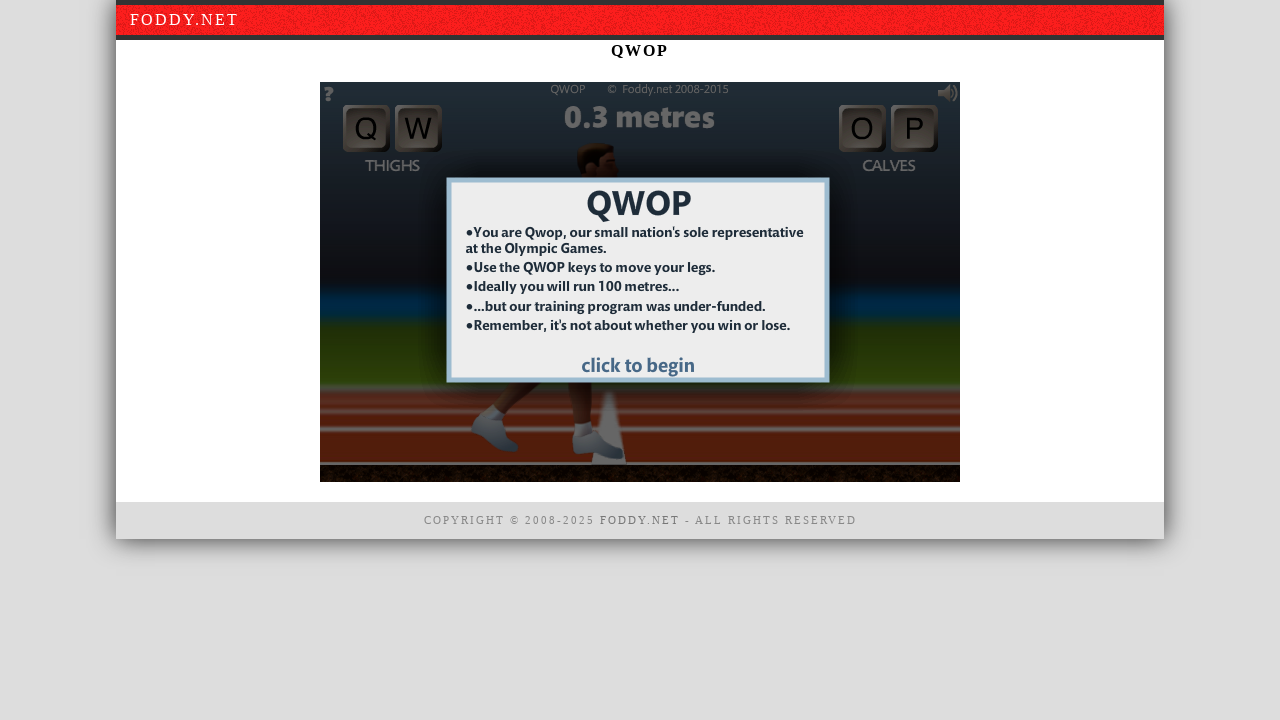

Waited 5 seconds for game to fully initialize
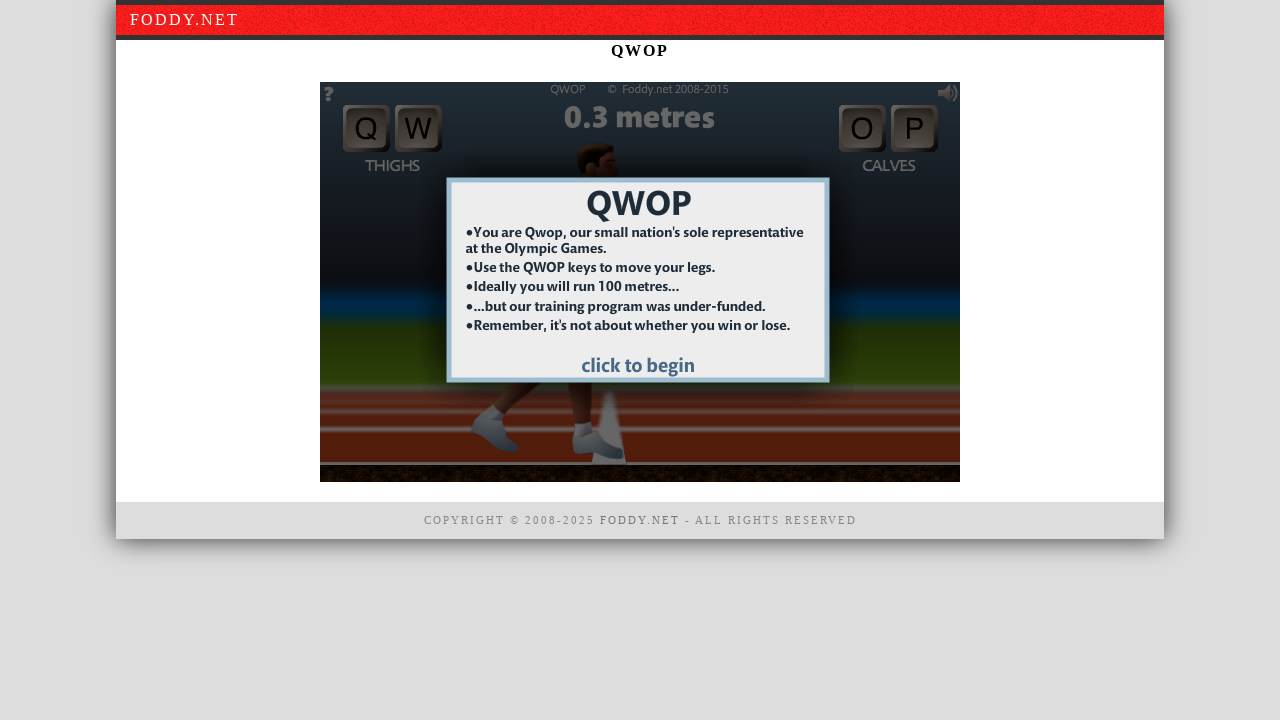

Clicked on game window to start/focus QWOP game at (640, 282) on #window1
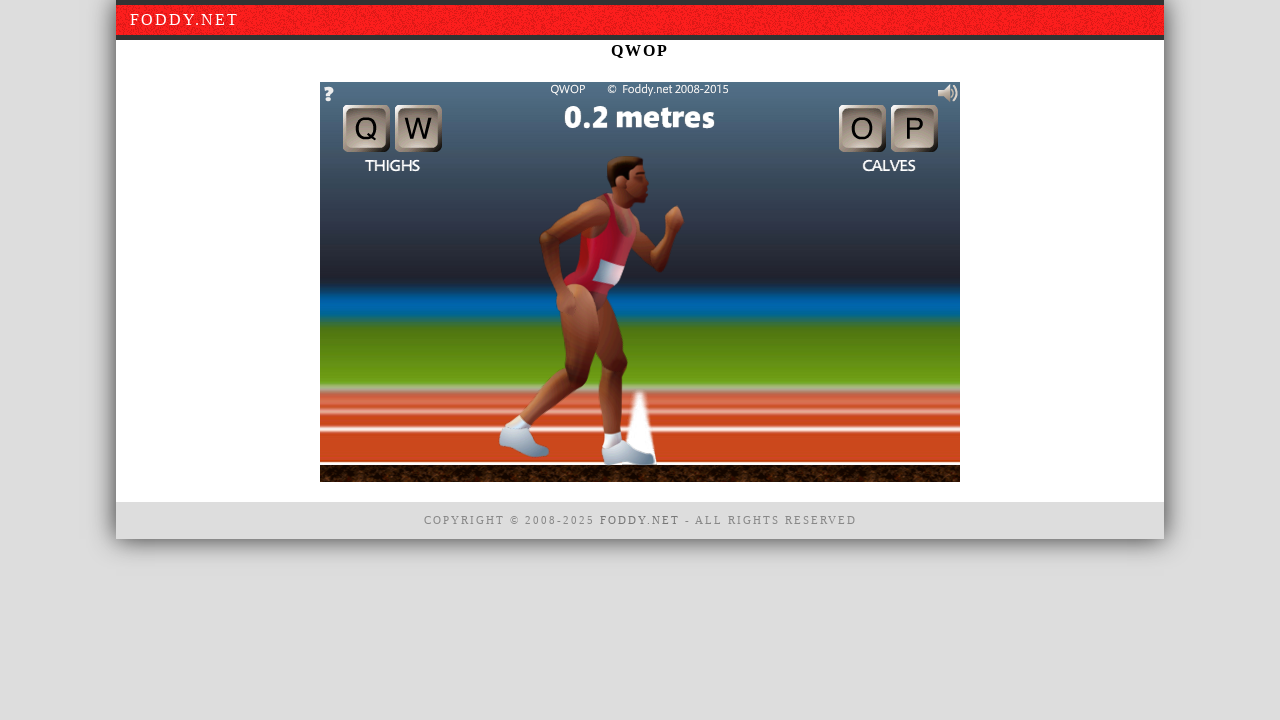

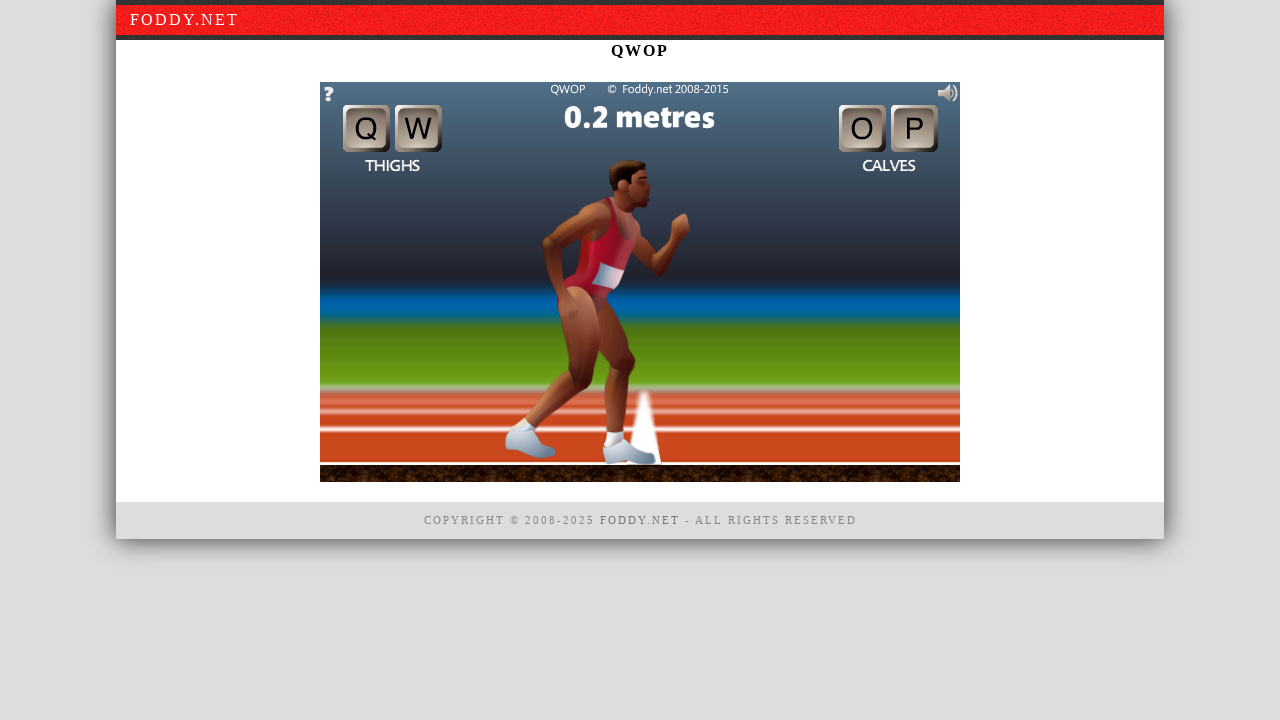